Tests a registration form by filling in first name, last name, and email fields, submitting the form, and verifying the success message displays "Congratulations! You have successfully registered!"

Starting URL: http://suninjuly.github.io/registration1.html

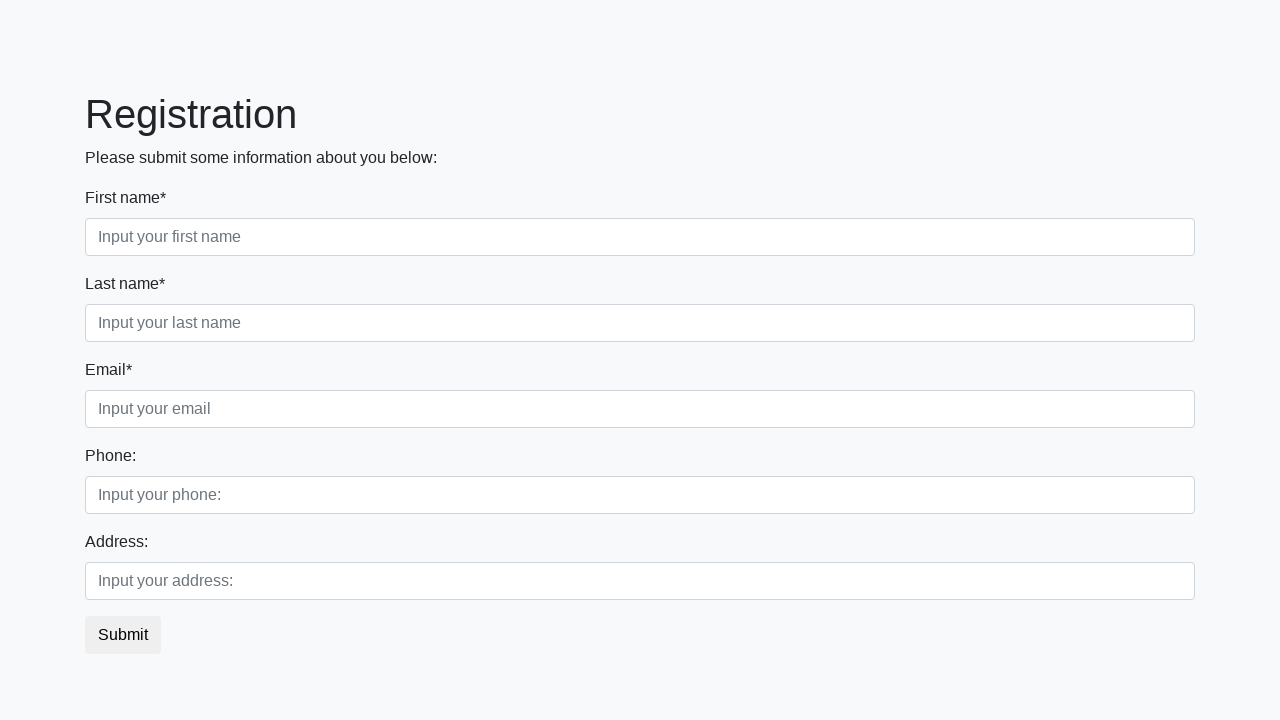

Filled first name field with 'Ivan' on [placeholder="Input your first name"]
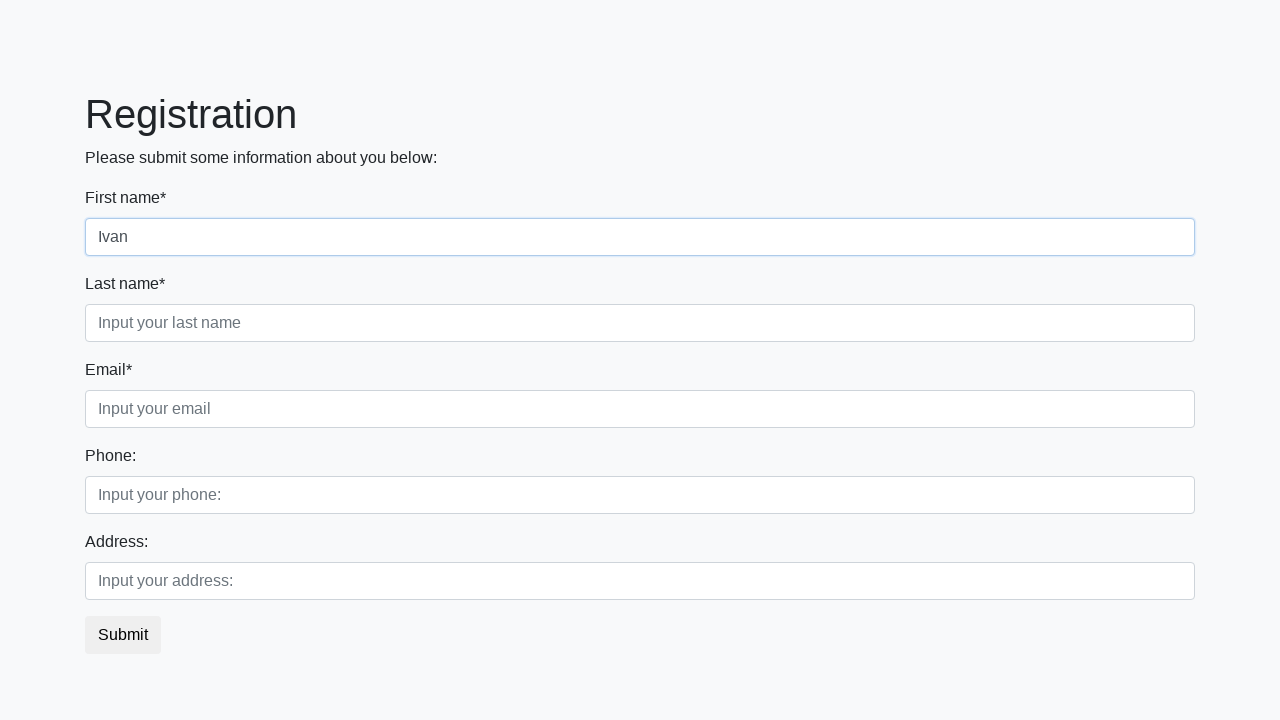

Filled last name field with 'Petrov' on [placeholder="Input your last name"]
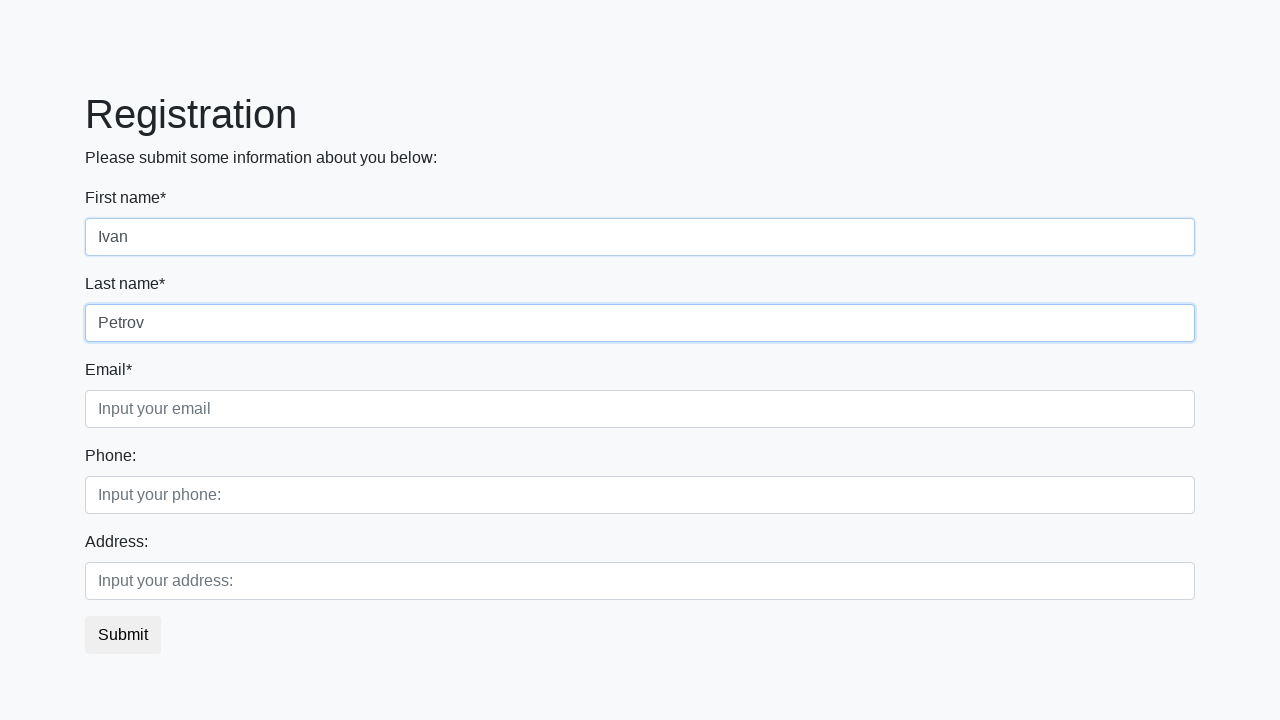

Filled email field with 'petrov@mail.ru' on [placeholder="Input your email"]
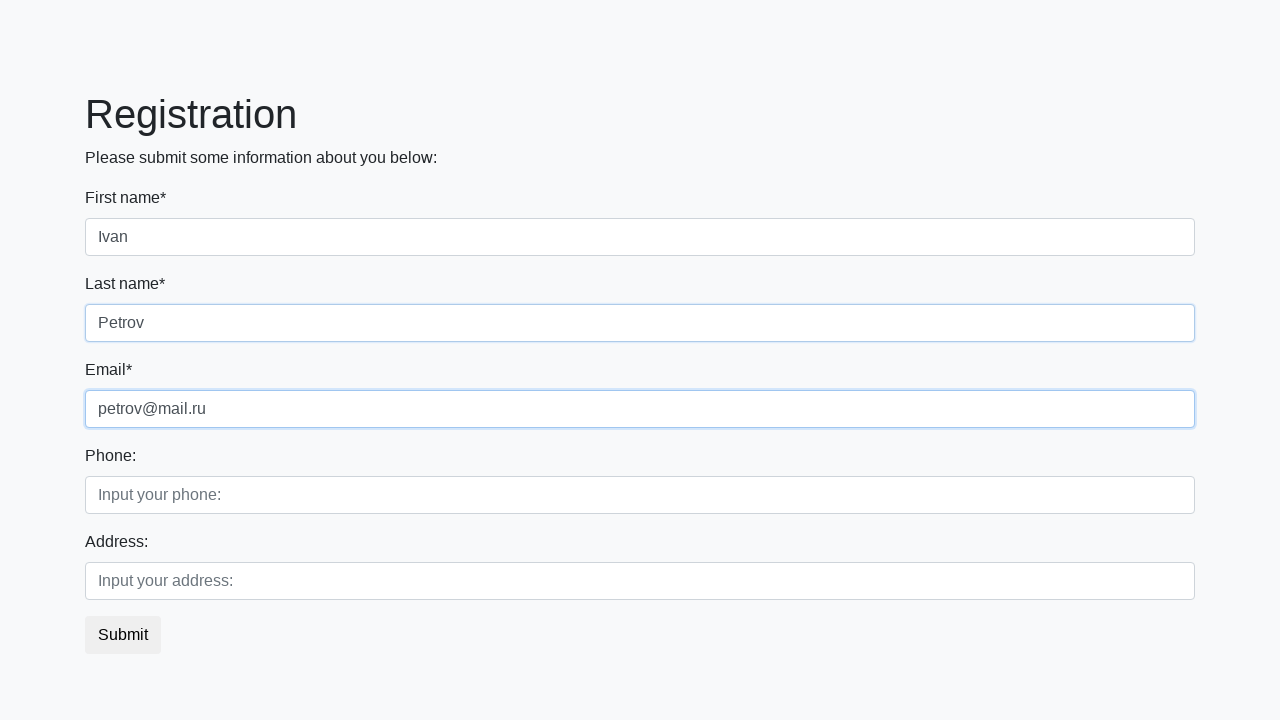

Clicked submit button to register at (123, 635) on button.btn
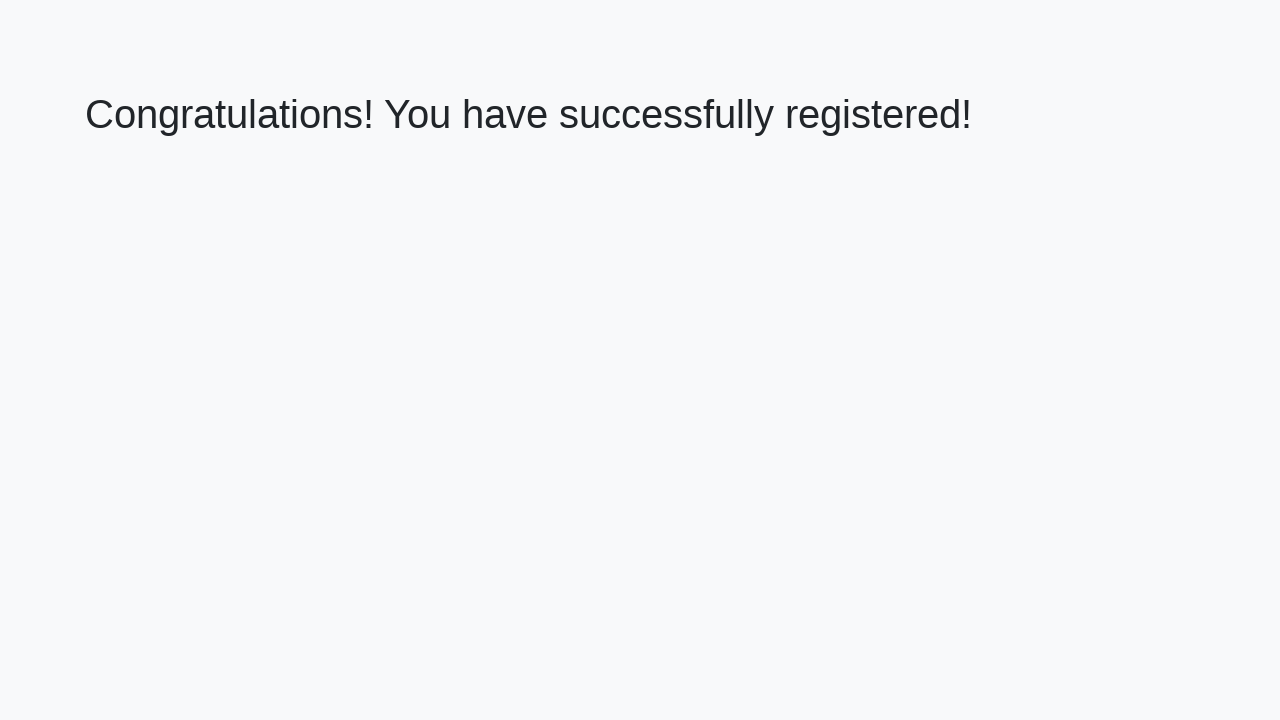

Success message h1 element loaded
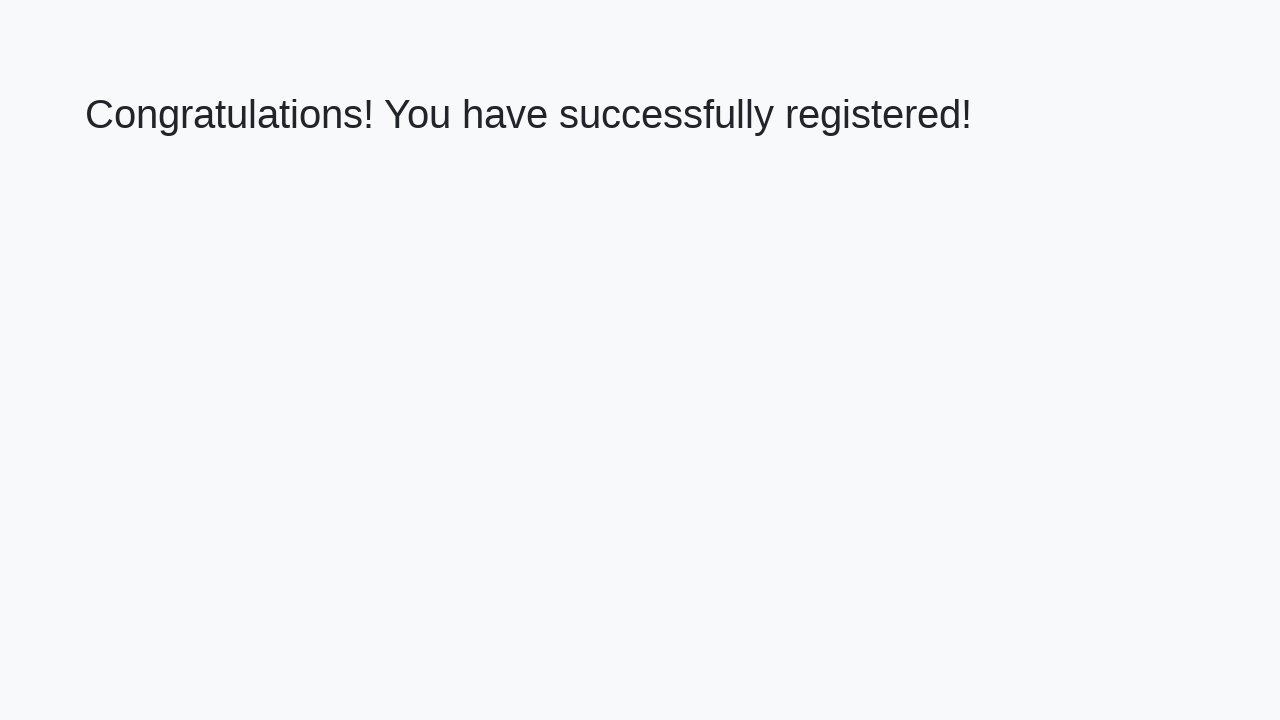

Retrieved success message text
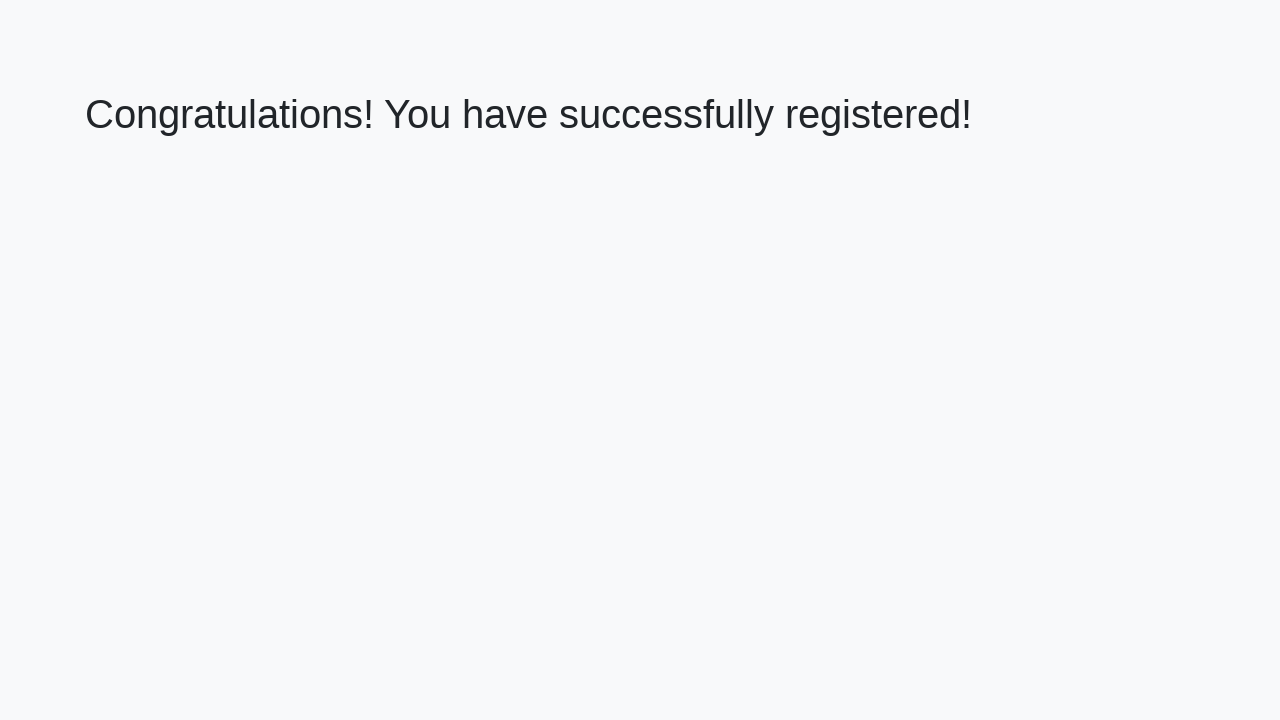

Verified success message displays 'Congratulations! You have successfully registered!'
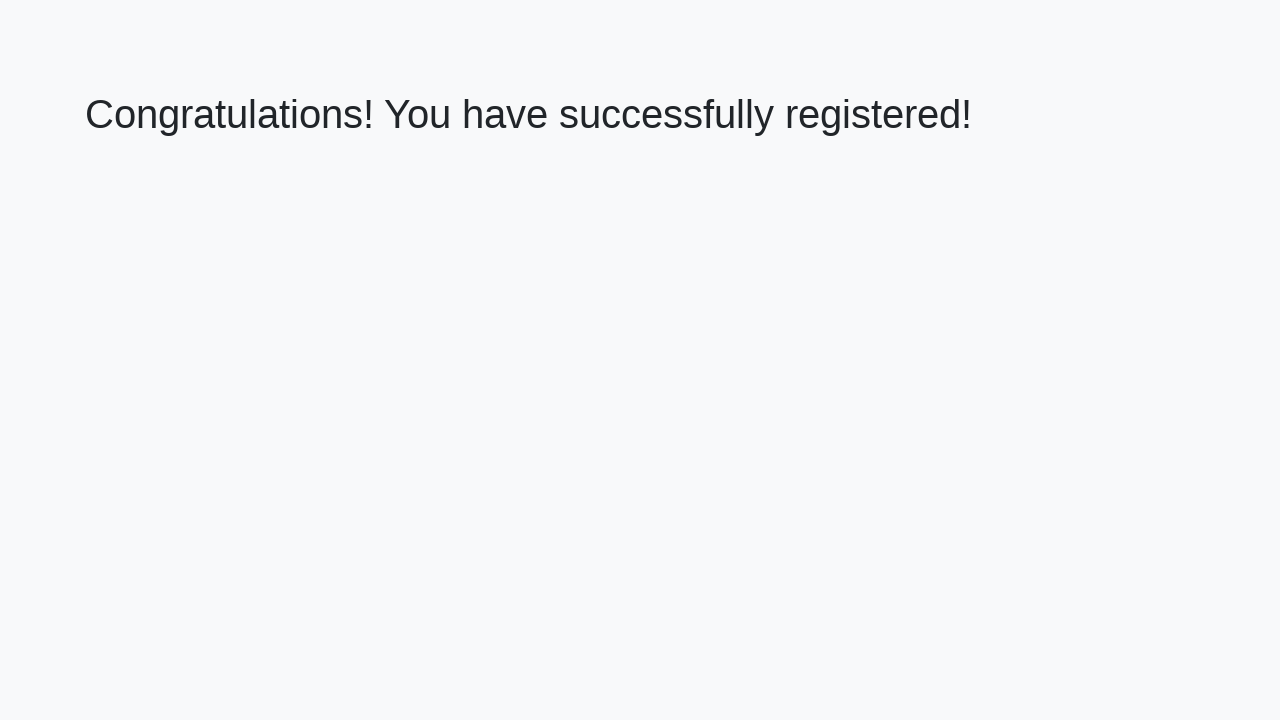

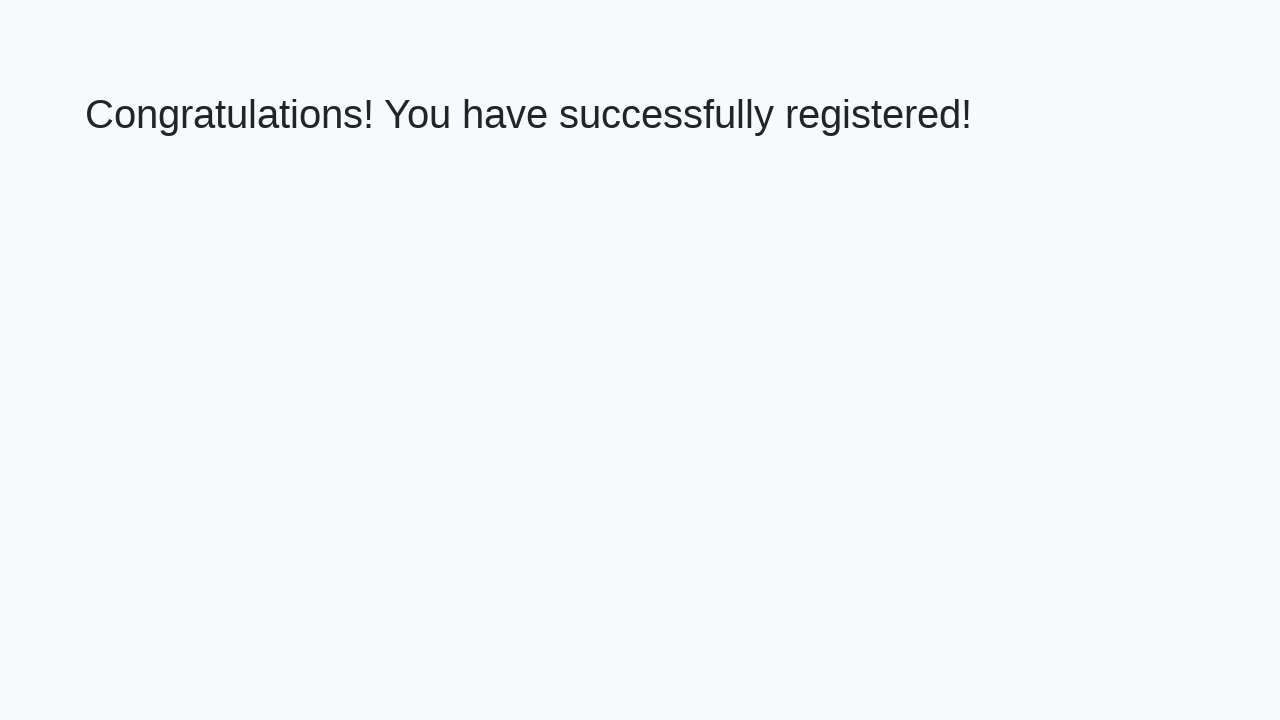